Navigates to the Playwright documentation website and clicks the "Get Started" button

Starting URL: https://www.playwright.dev

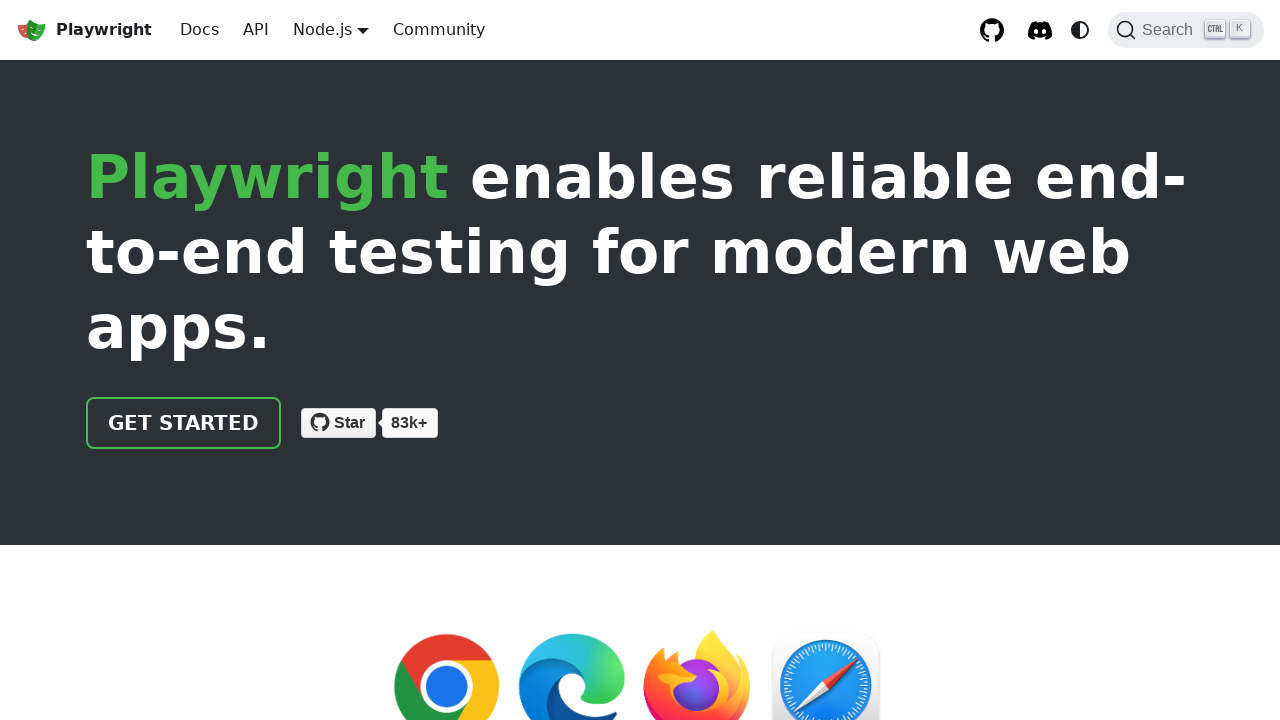

Clicked the 'Get Started' button on Playwright documentation homepage at (184, 423) on [class='getStarted_Sjon']
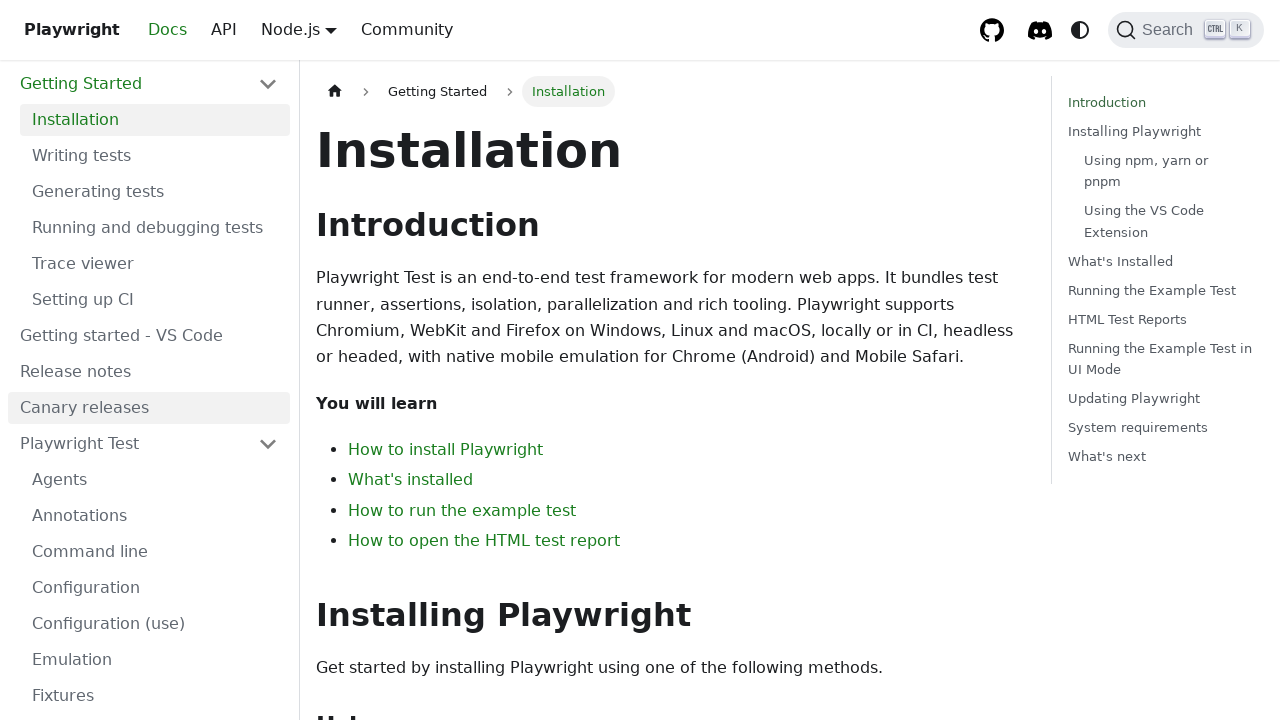

Waited for page to fully load after clicking 'Get Started' button
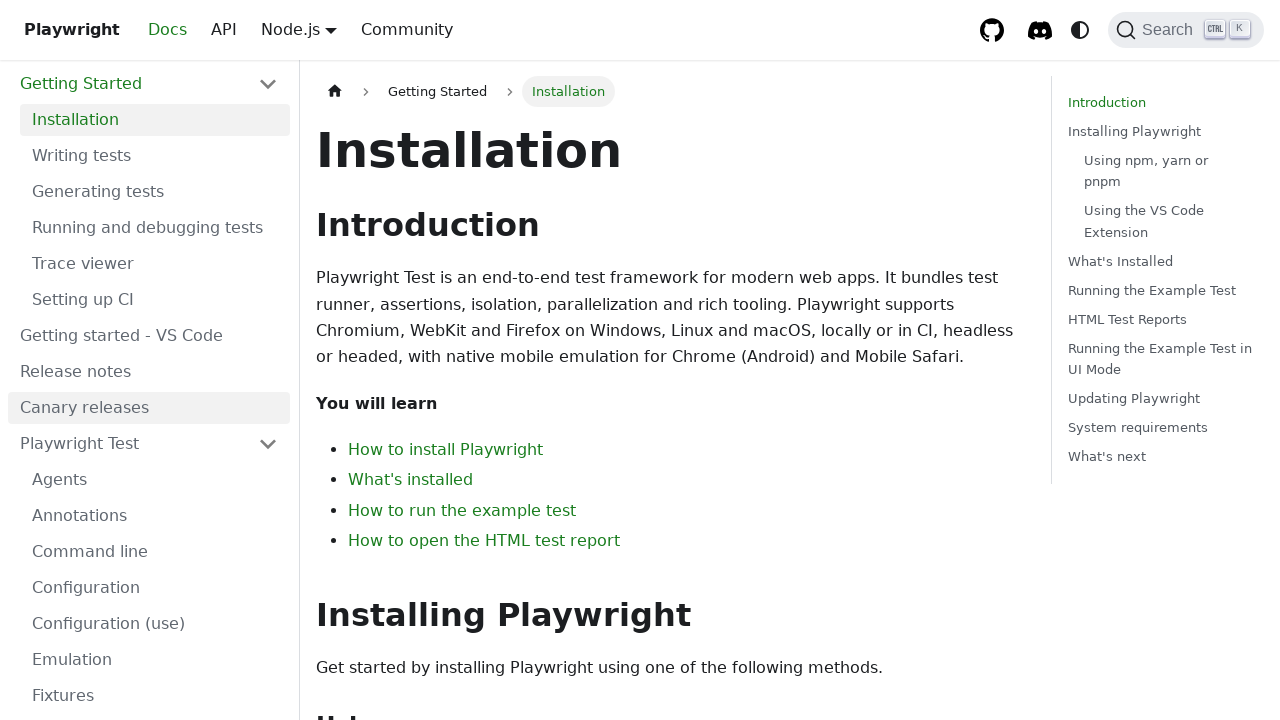

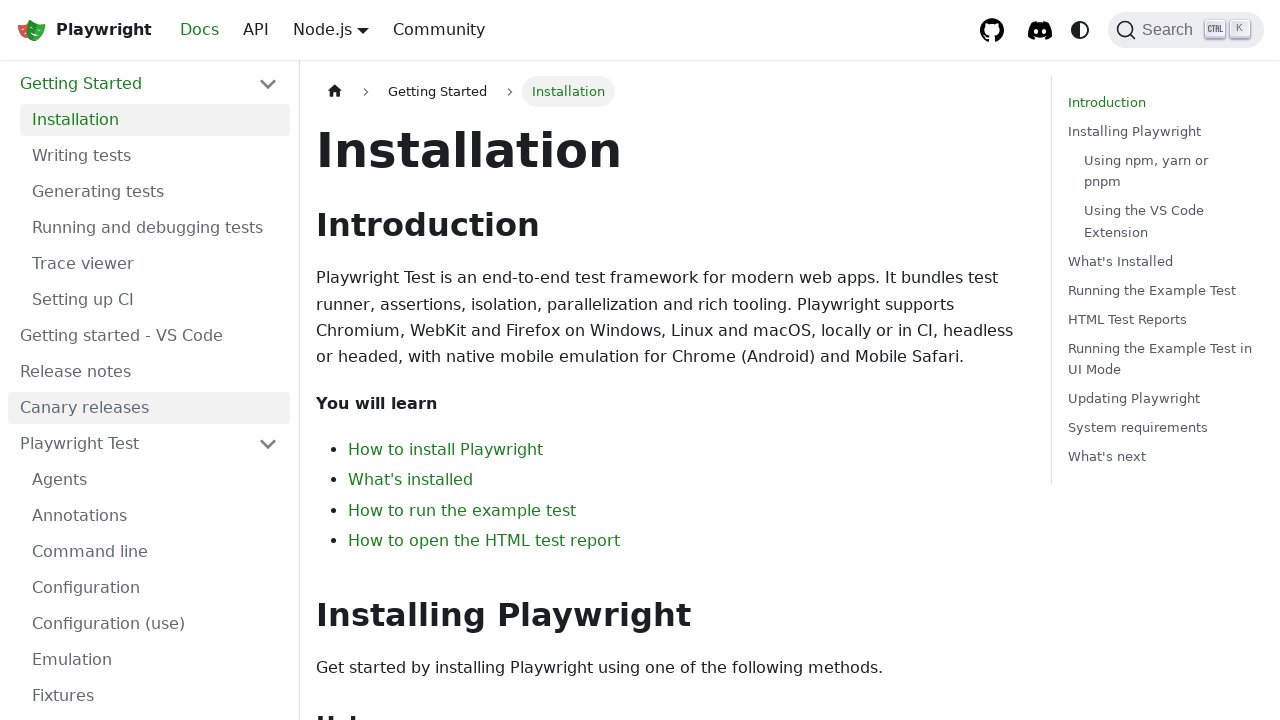